Tests that the Forgot Password link is present on the login page and clicking it reveals a Reset password button

Starting URL: https://dev.app.payrollstandard.org/login

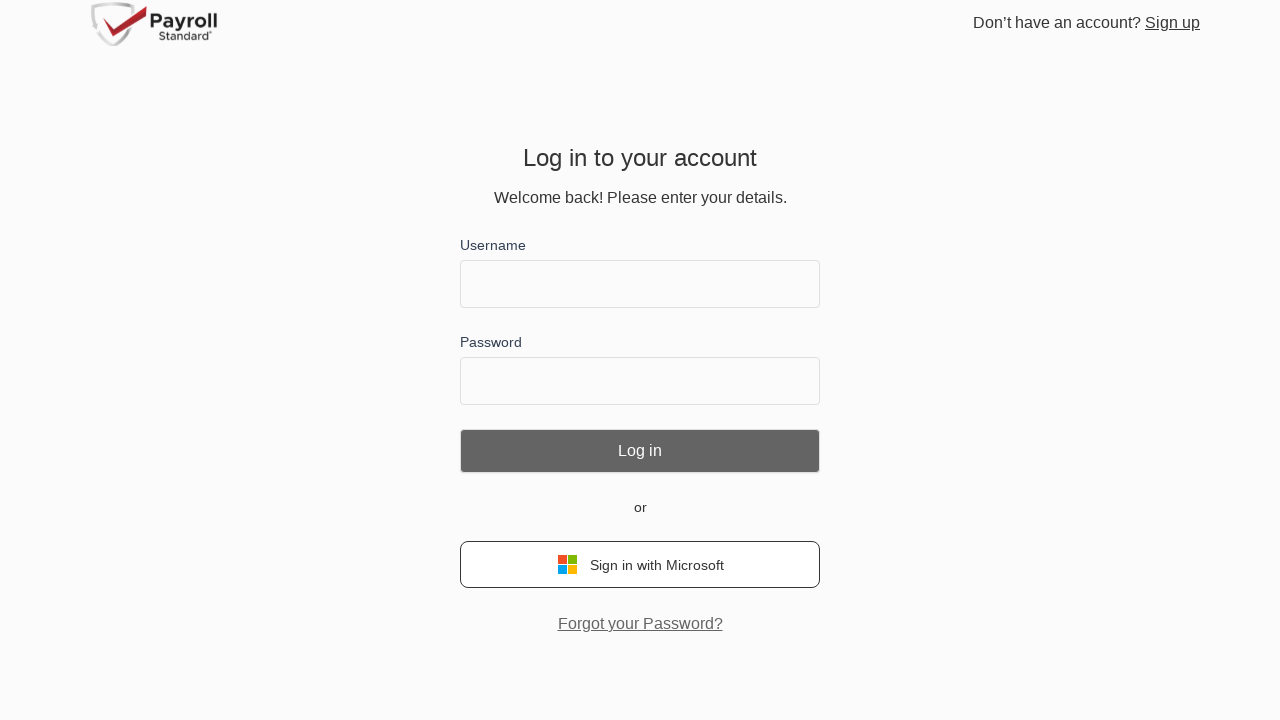

Waited for page to fully load (networkidle)
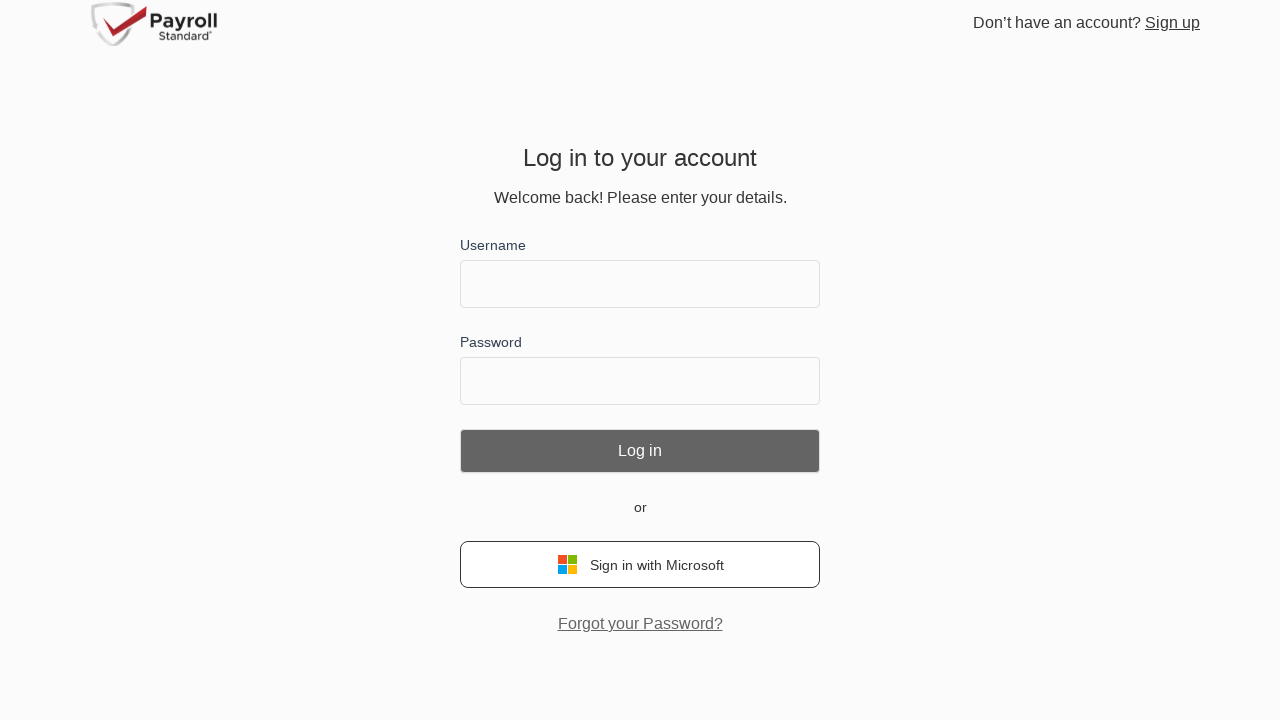

Clicked Forgot Password link on login page at (640, 624) on button:has-text("Forgot your Password?"), a:has-text("Forgot")
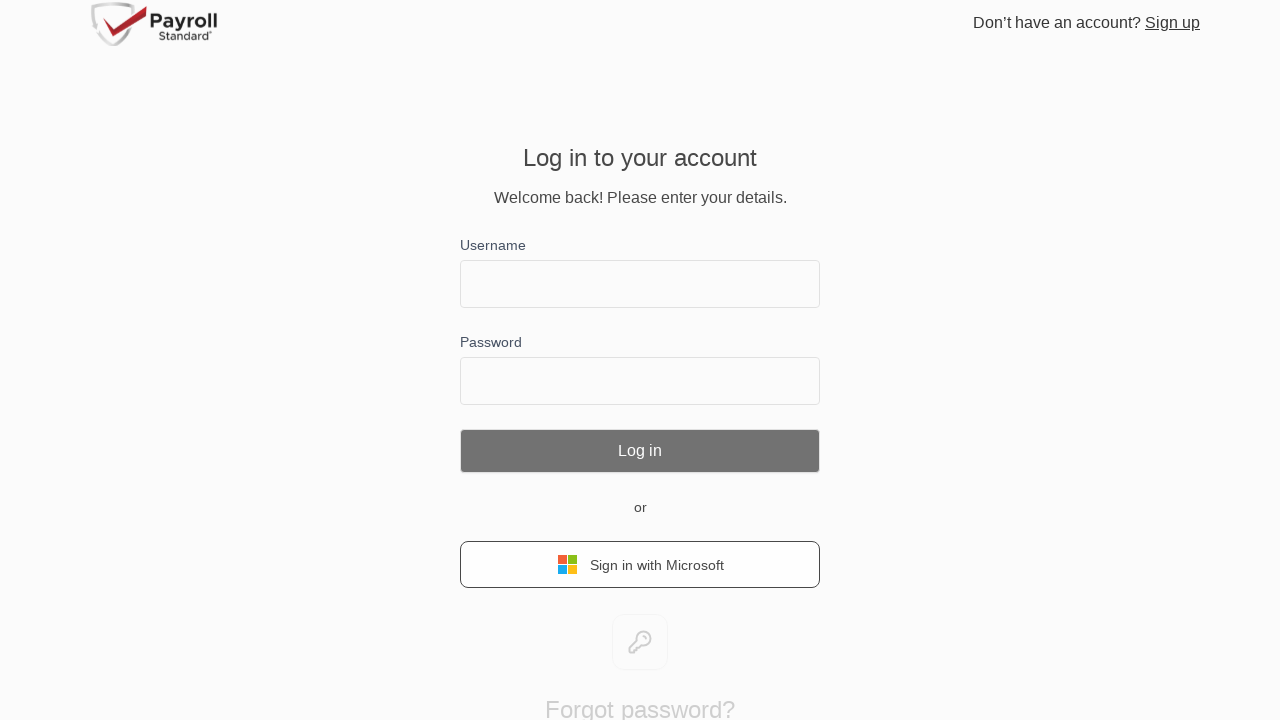

Reset password button appeared and is visible
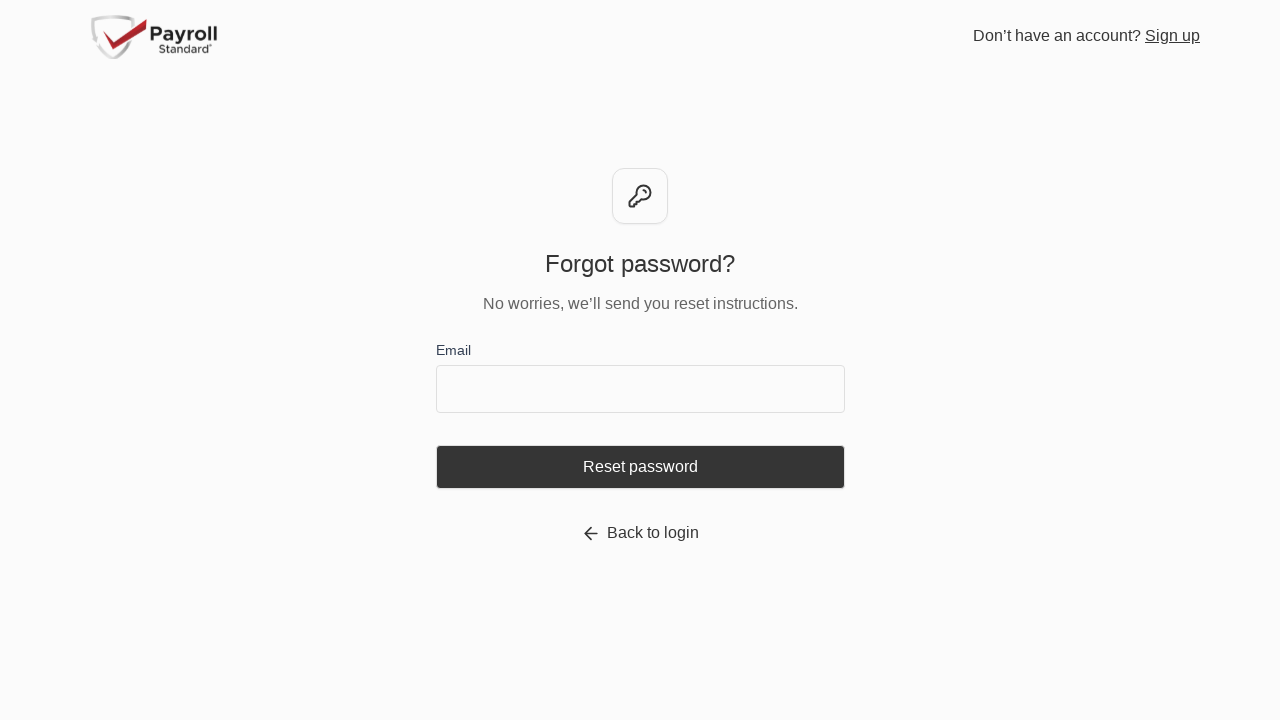

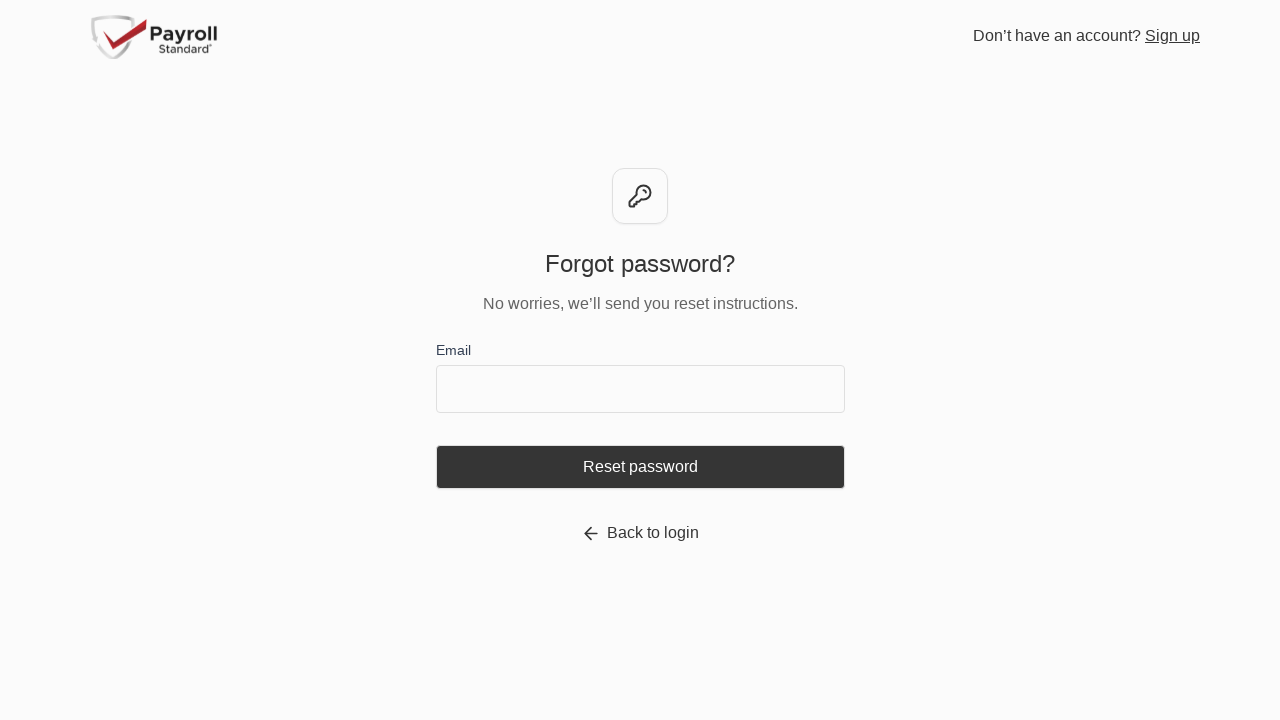